Tests scrolling down to a specific element at the bottom of the page using Actions class

Starting URL: https://practice.cydeo.com/

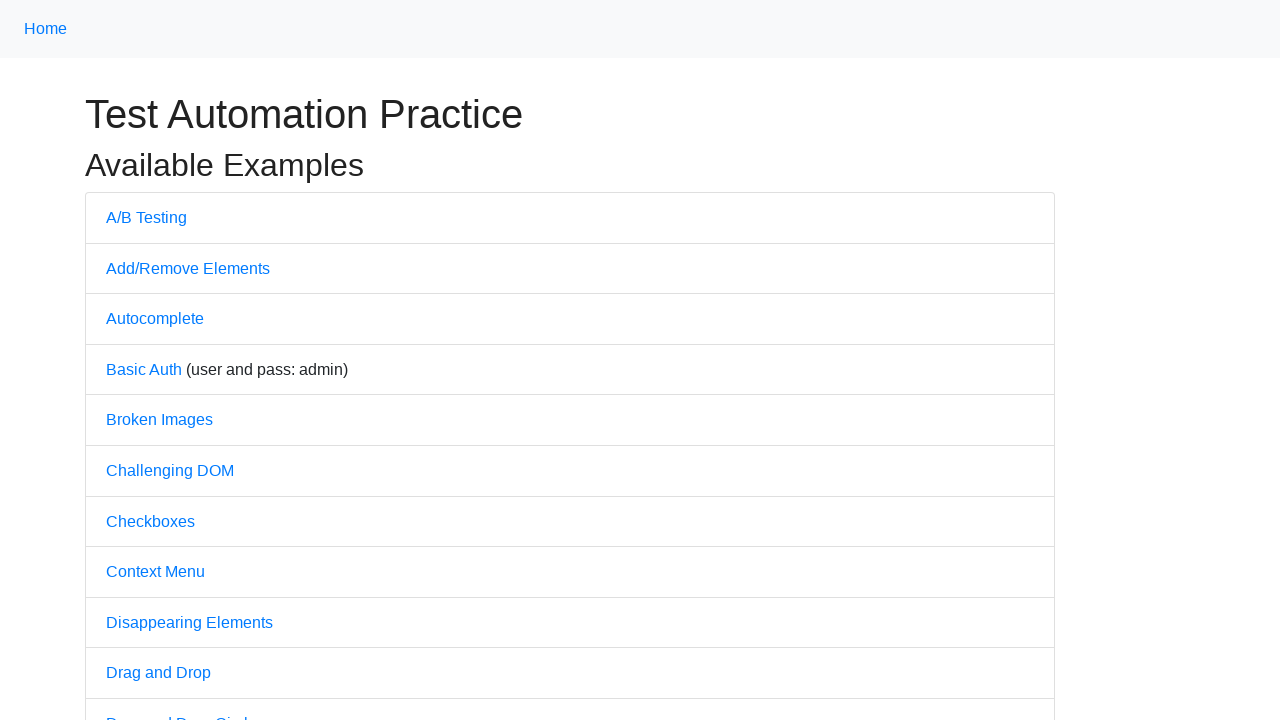

Located the 'Powered by CYDEO' element at the bottom of the page
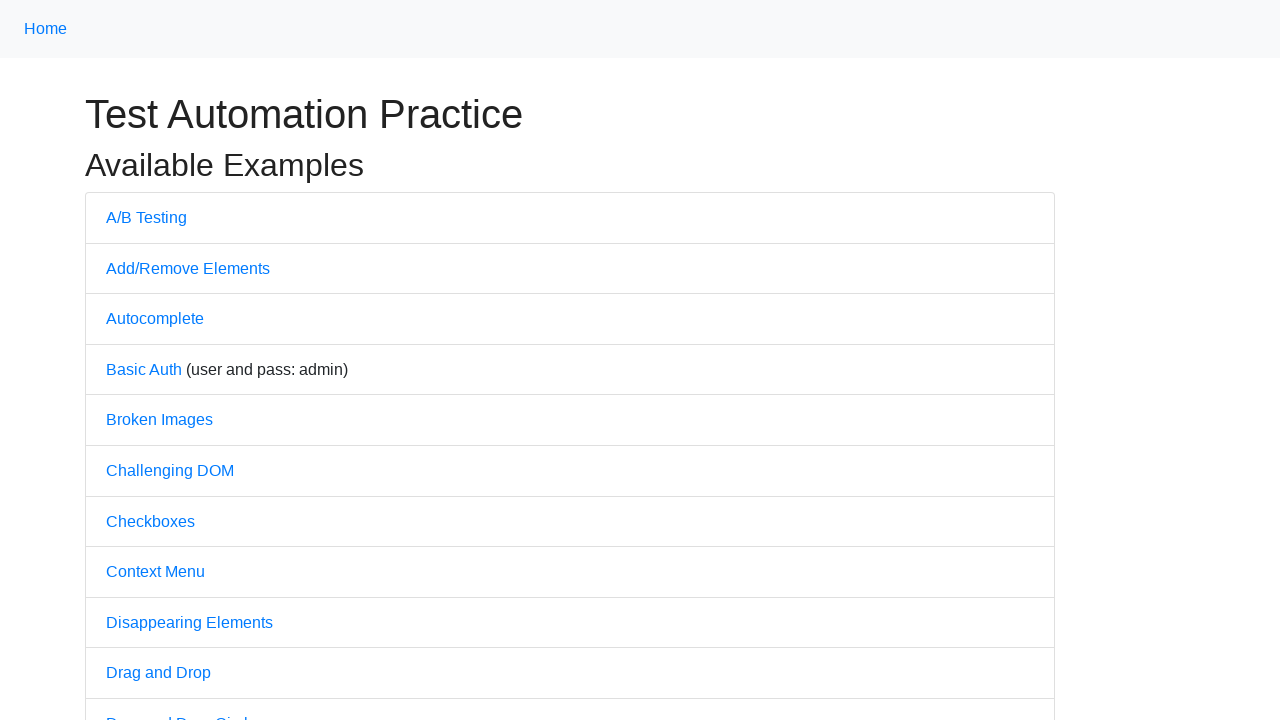

Scrolled down to bring the 'Powered by CYDEO' element into view
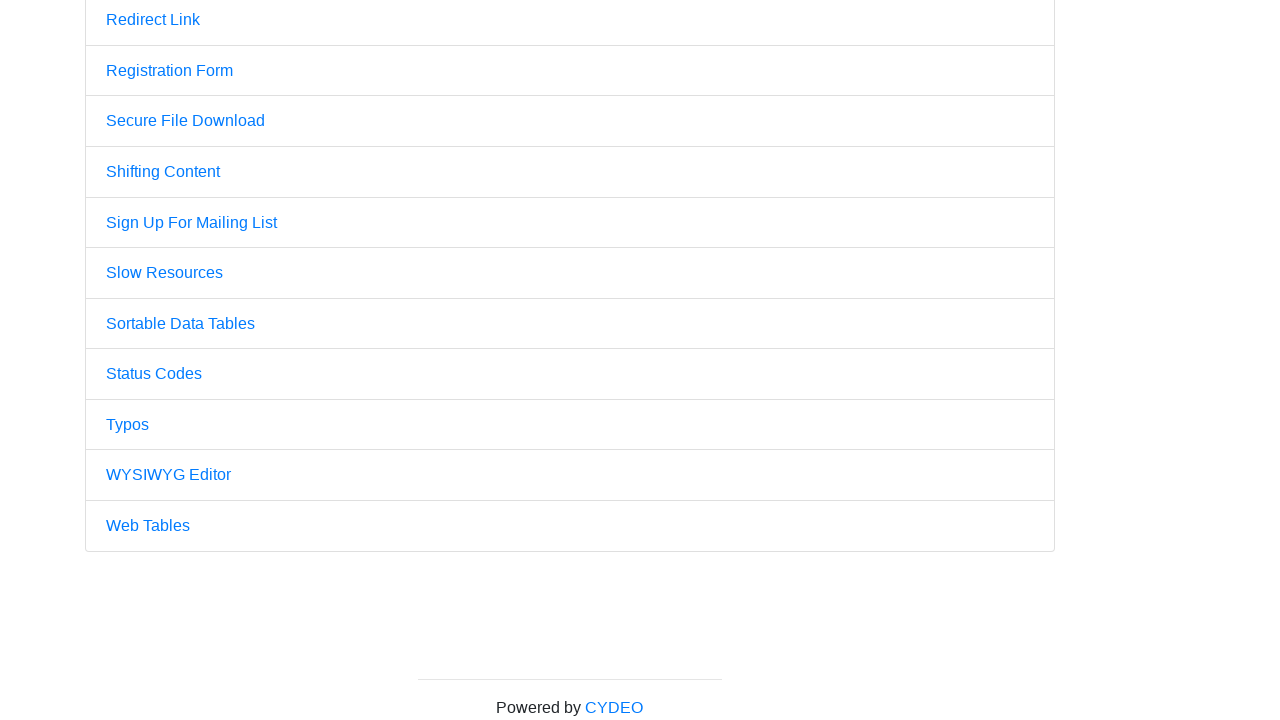

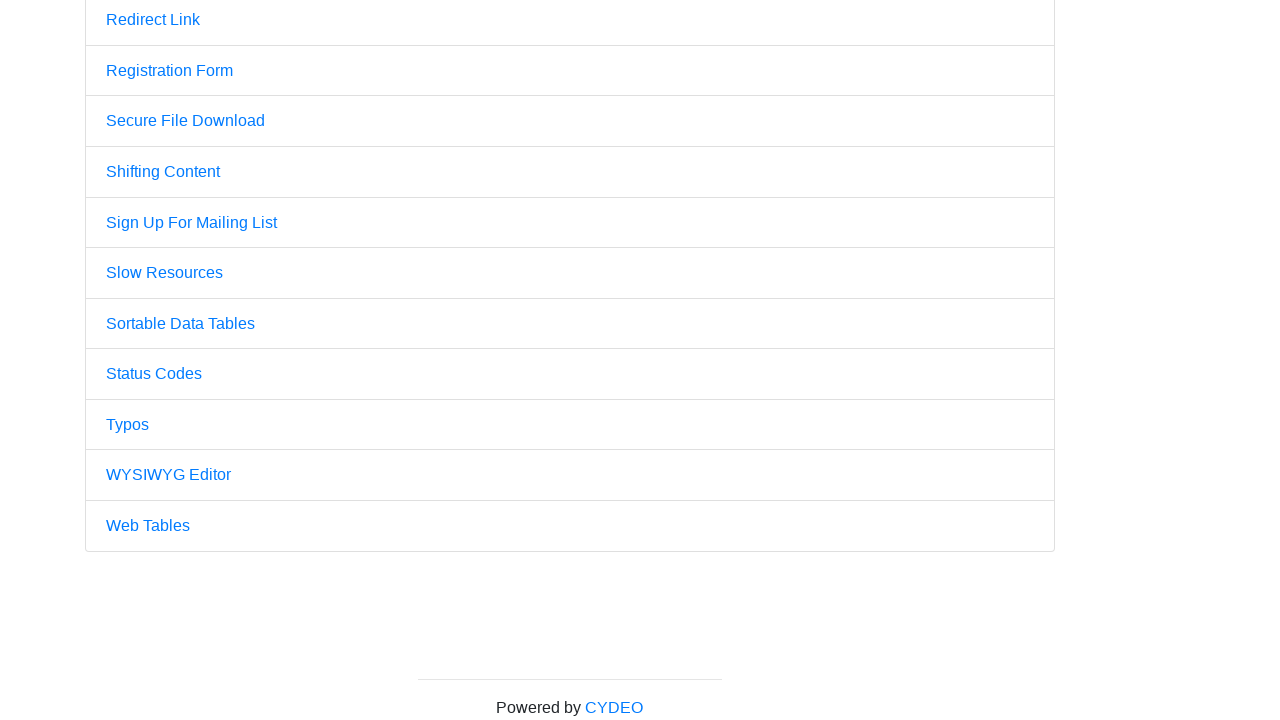